Tests autocomplete dropdown by typing partial text and selecting a country from the suggestions using hover and click

Starting URL: https://www.rahulshettyacademy.com/AutomationPractice/

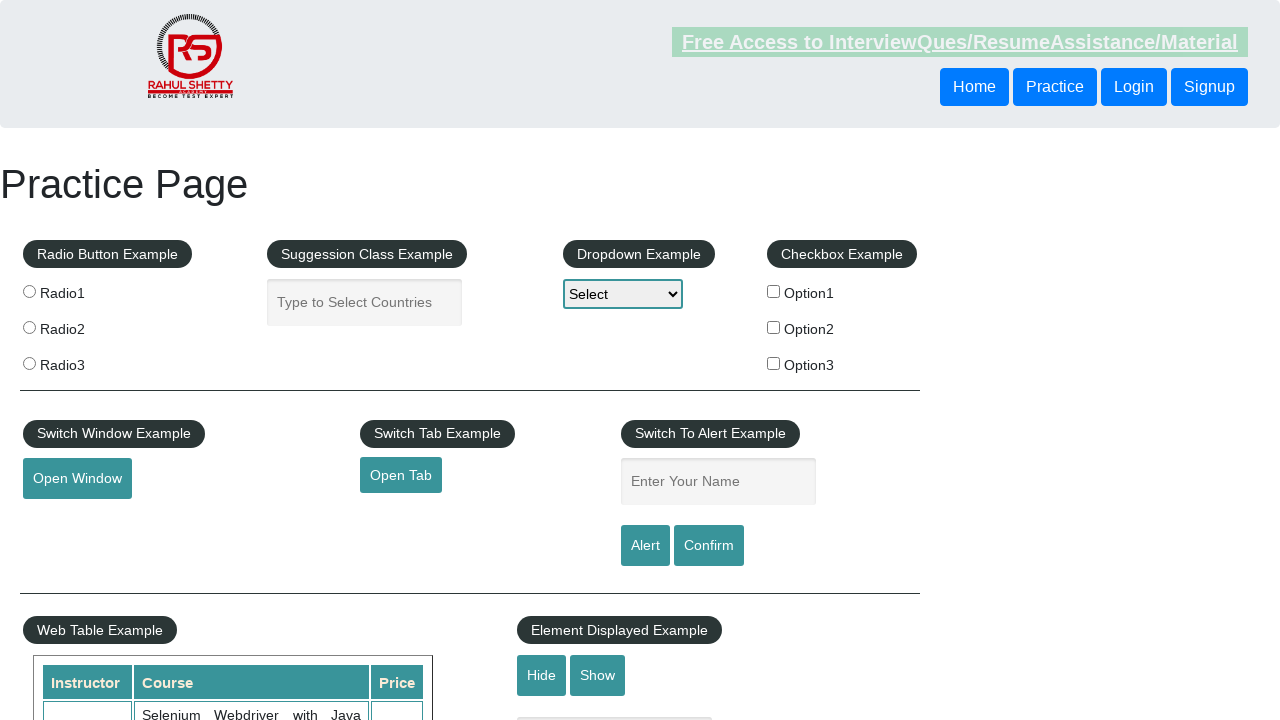

Typed 'ind' in autocomplete field on #autocomplete
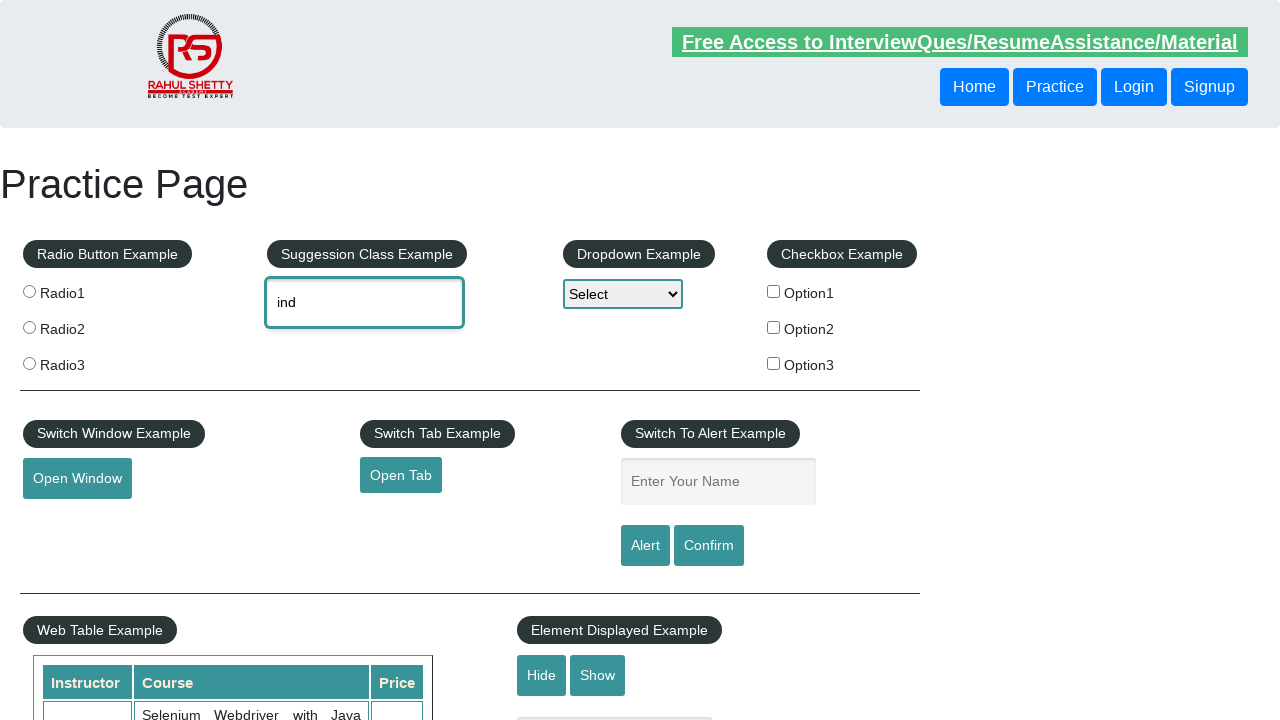

Autocomplete suggestions dropdown appeared
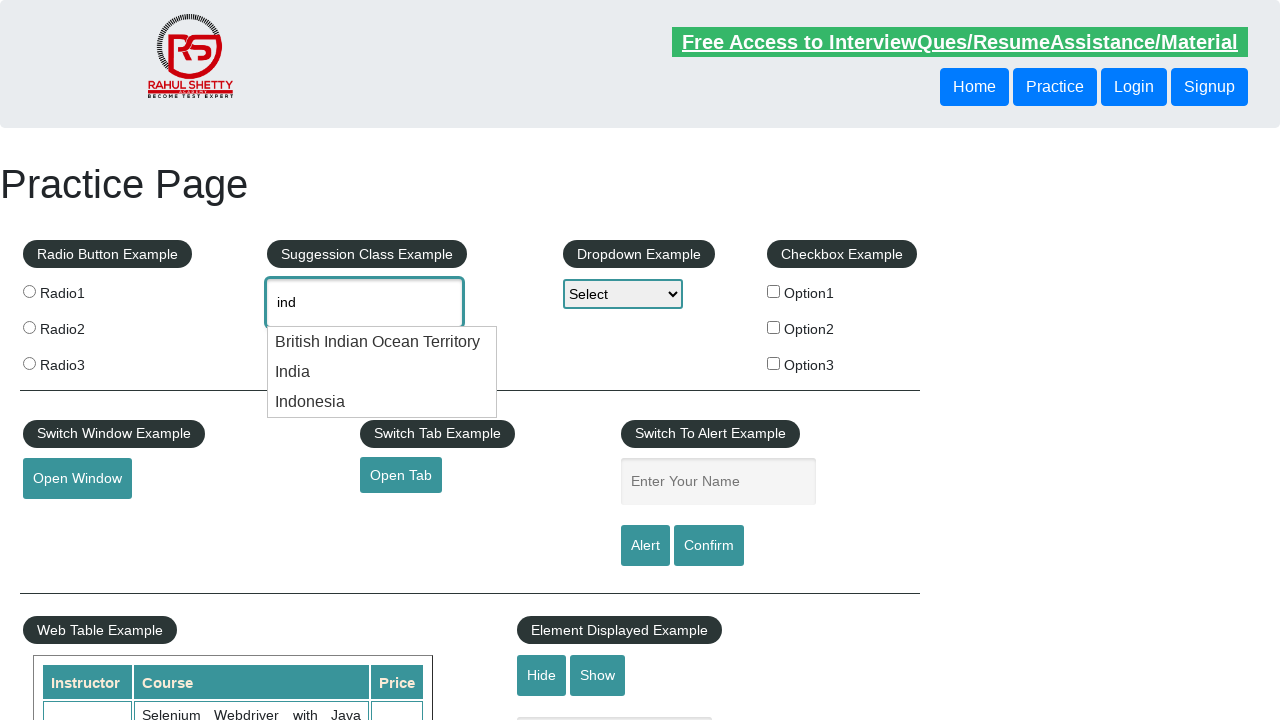

Hovered over India option in dropdown at (382, 342) on li.ui-menu-item:has-text('India')
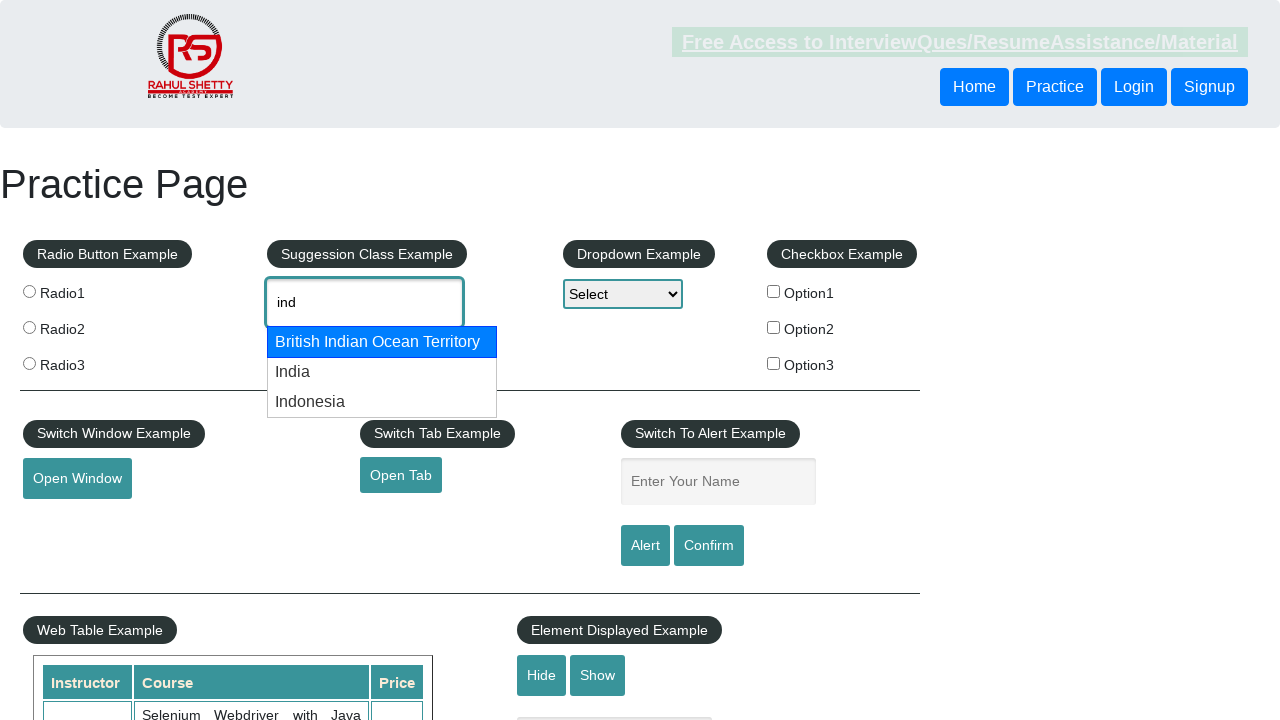

Clicked on India option to select it at (382, 342) on li.ui-menu-item:has-text('India')
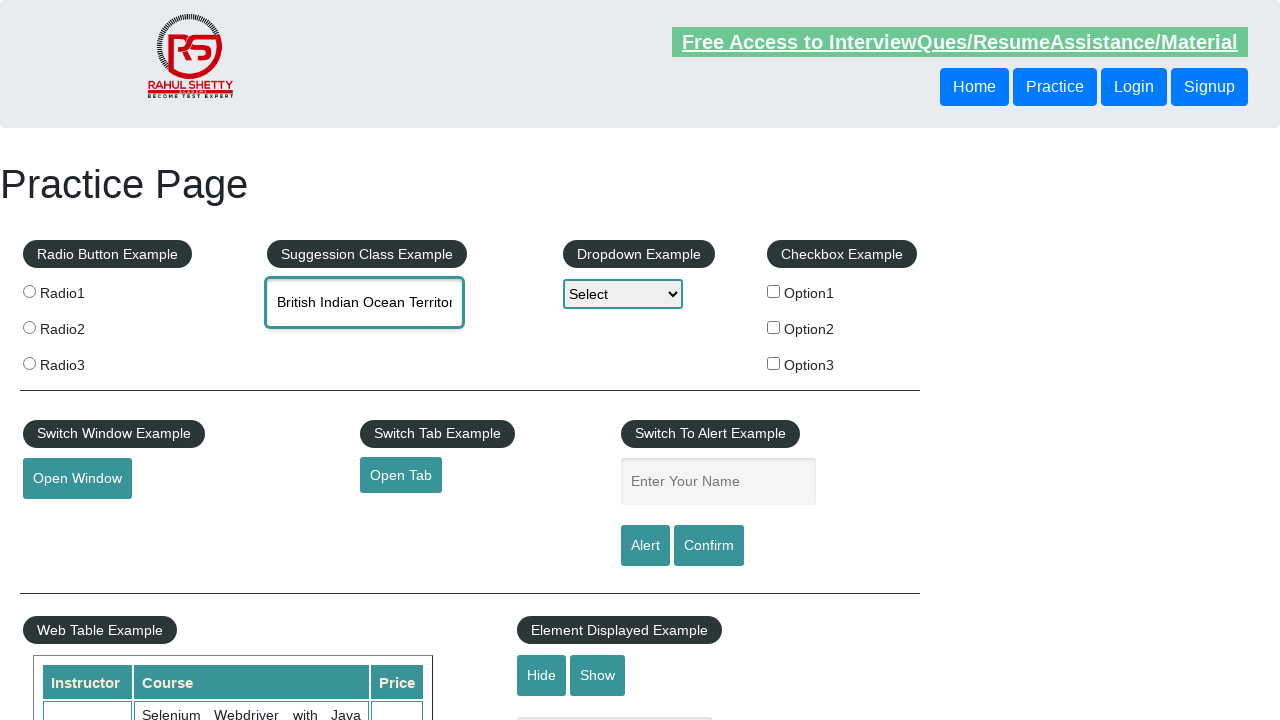

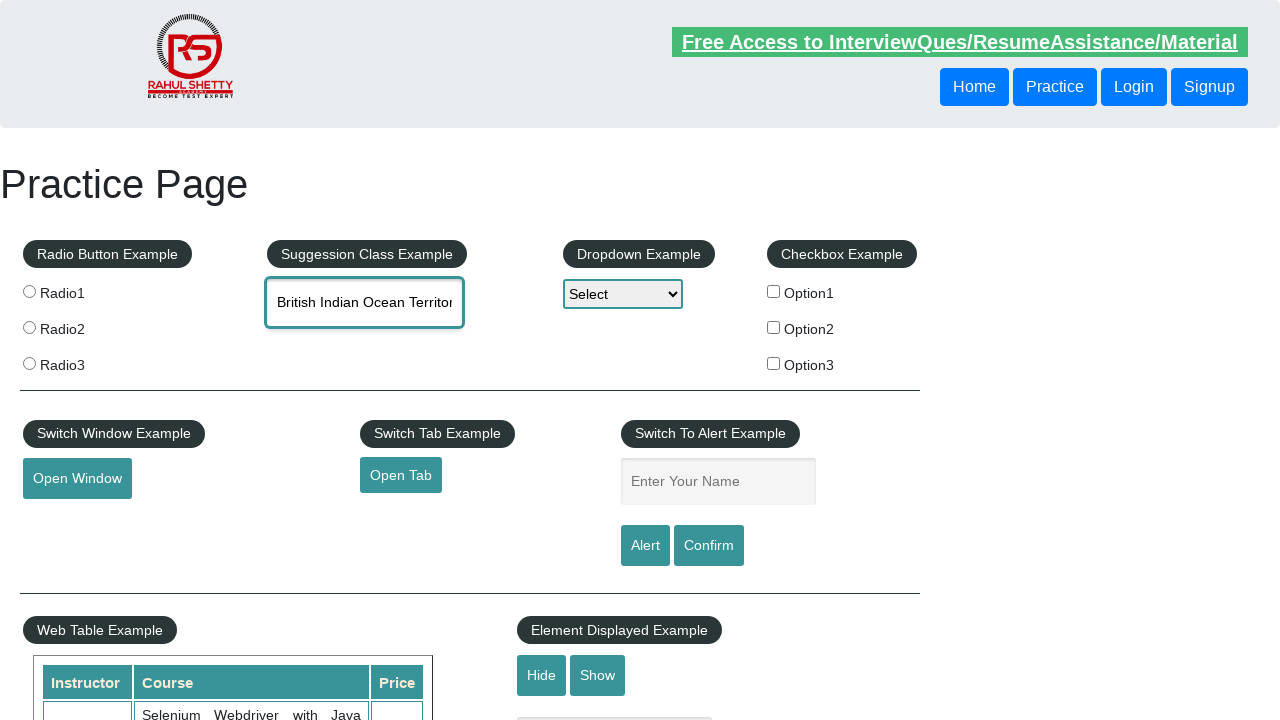